Tests text input fields on a web form by filling text input, password input, and textarea fields with sample data.

Starting URL: https://bonigarcia.dev/selenium-webdriver-java/

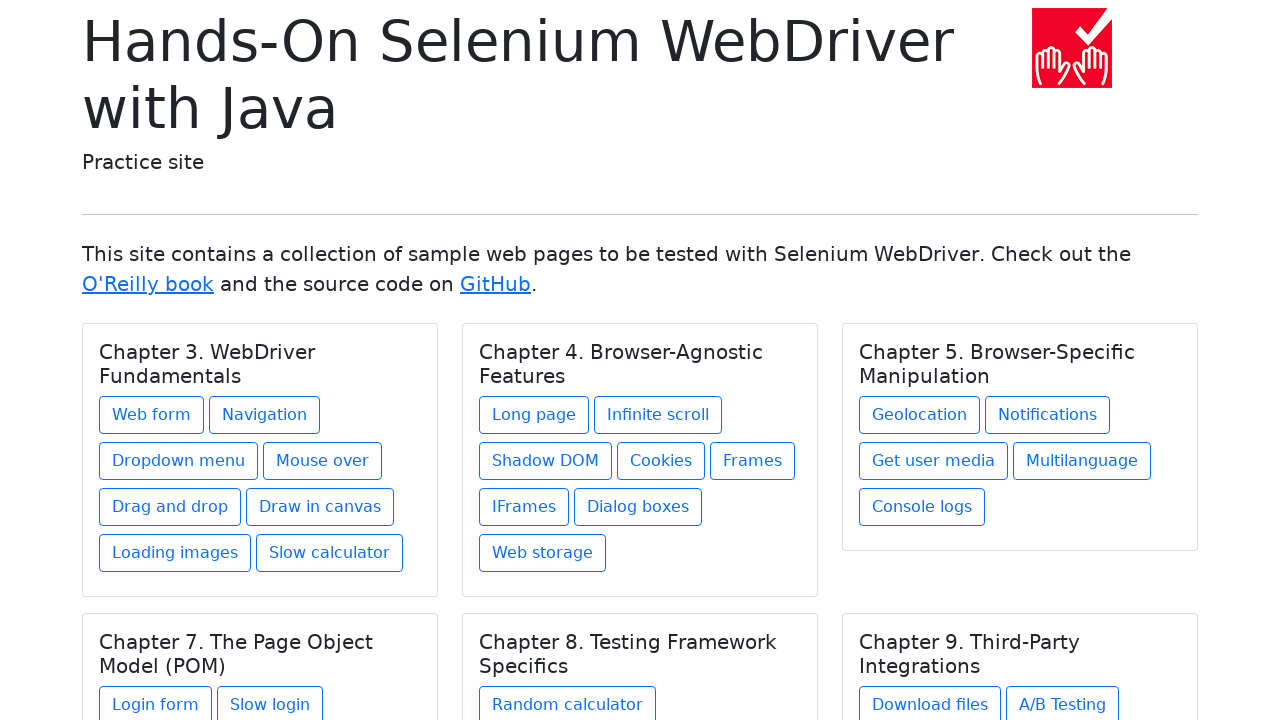

Clicked on web form link at (152, 415) on a[href='web-form.html']
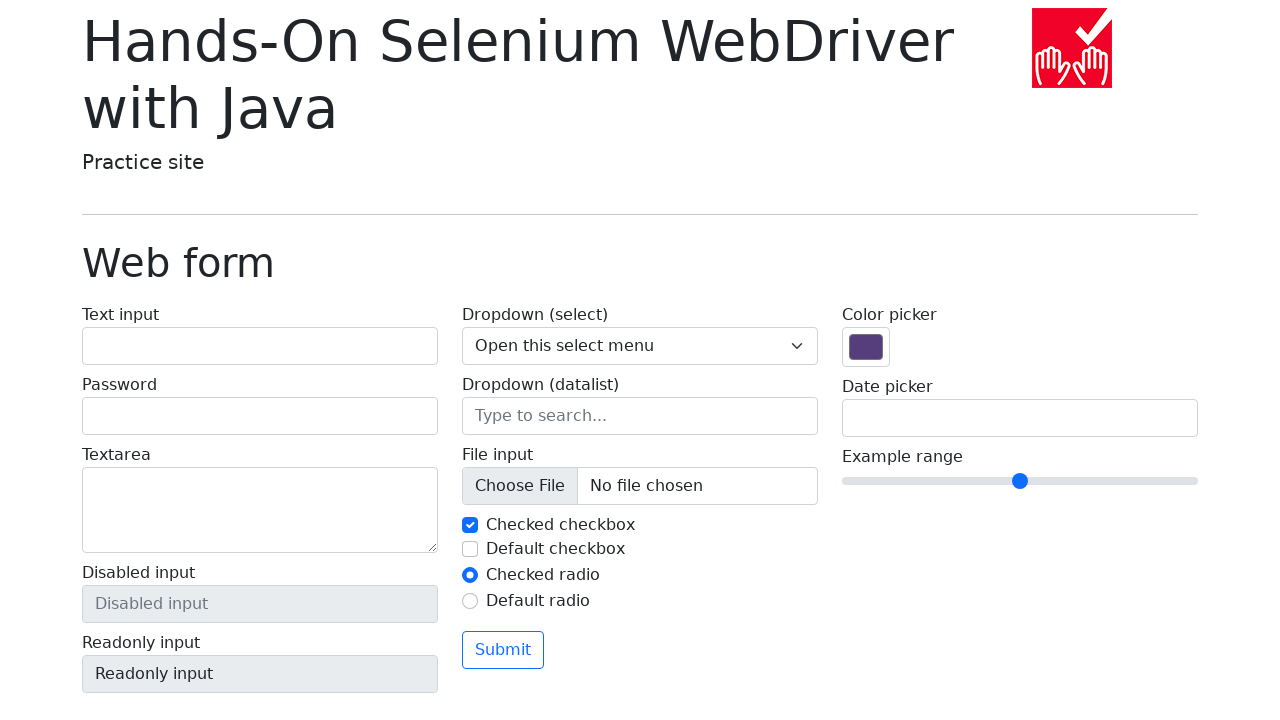

Text input field loaded and ready
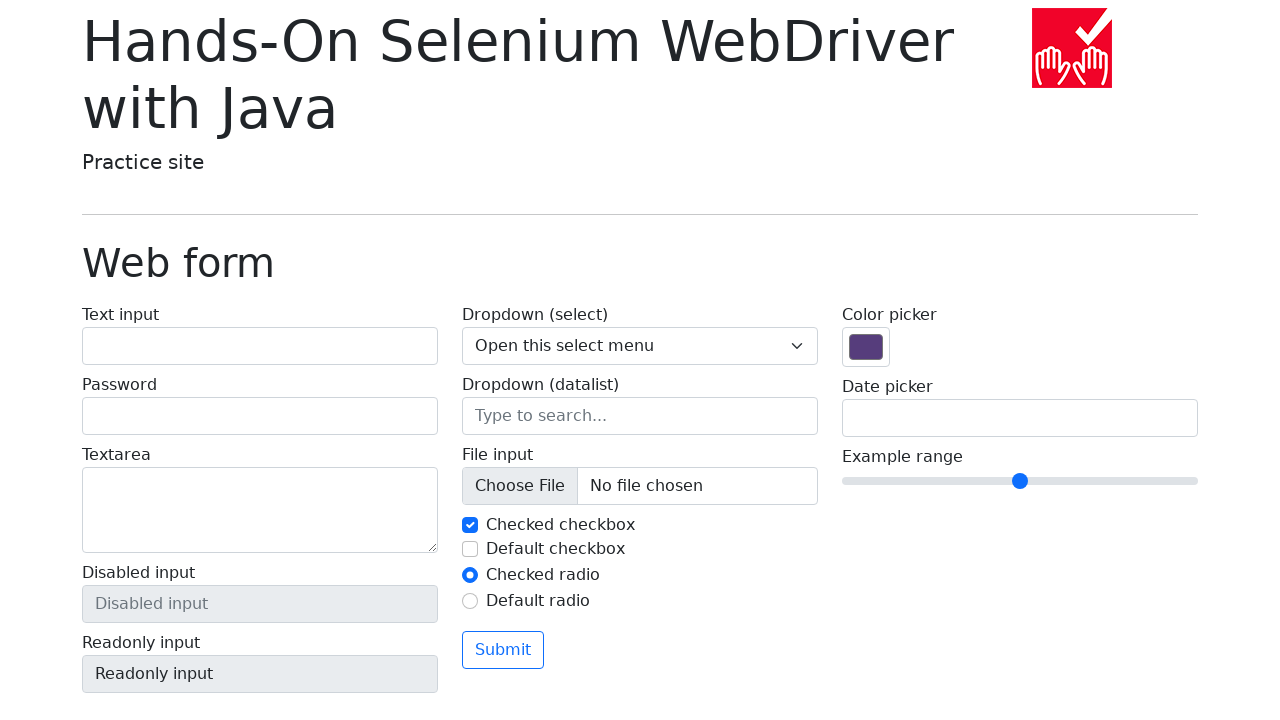

Clicked on text input field at (260, 346) on input[name='my-text']
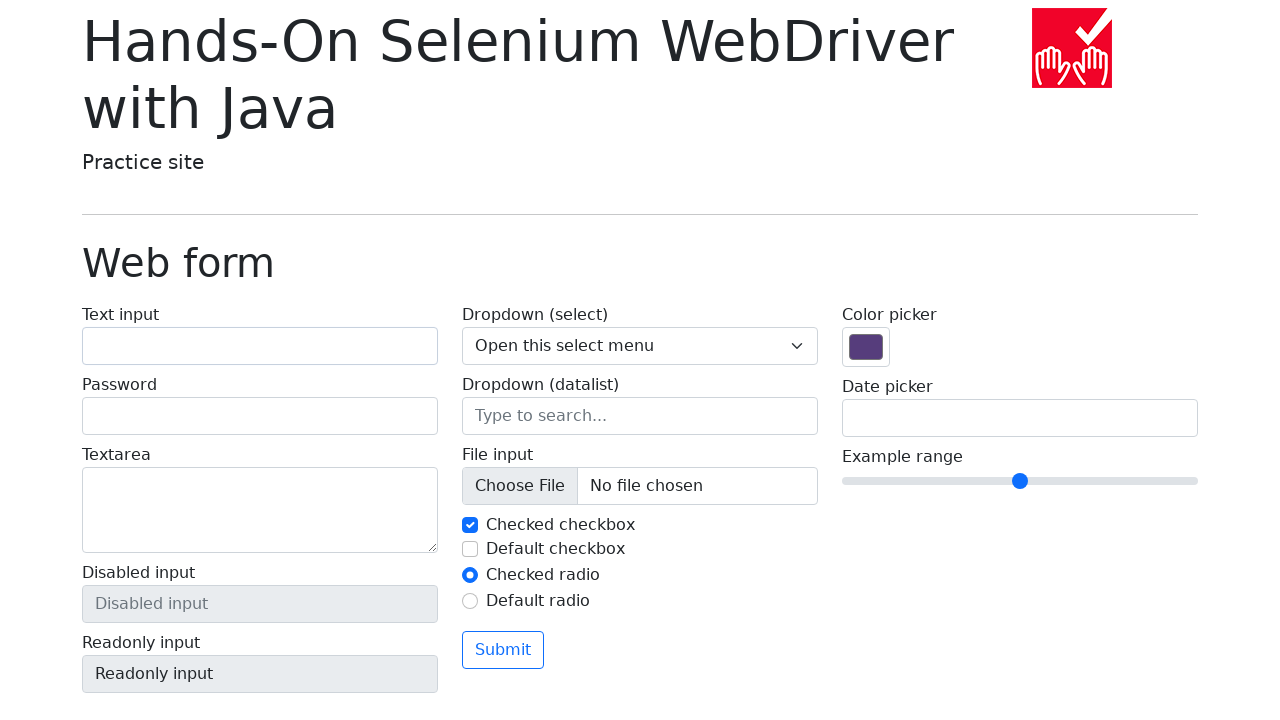

Filled text input field with 'Test text' on input[name='my-text']
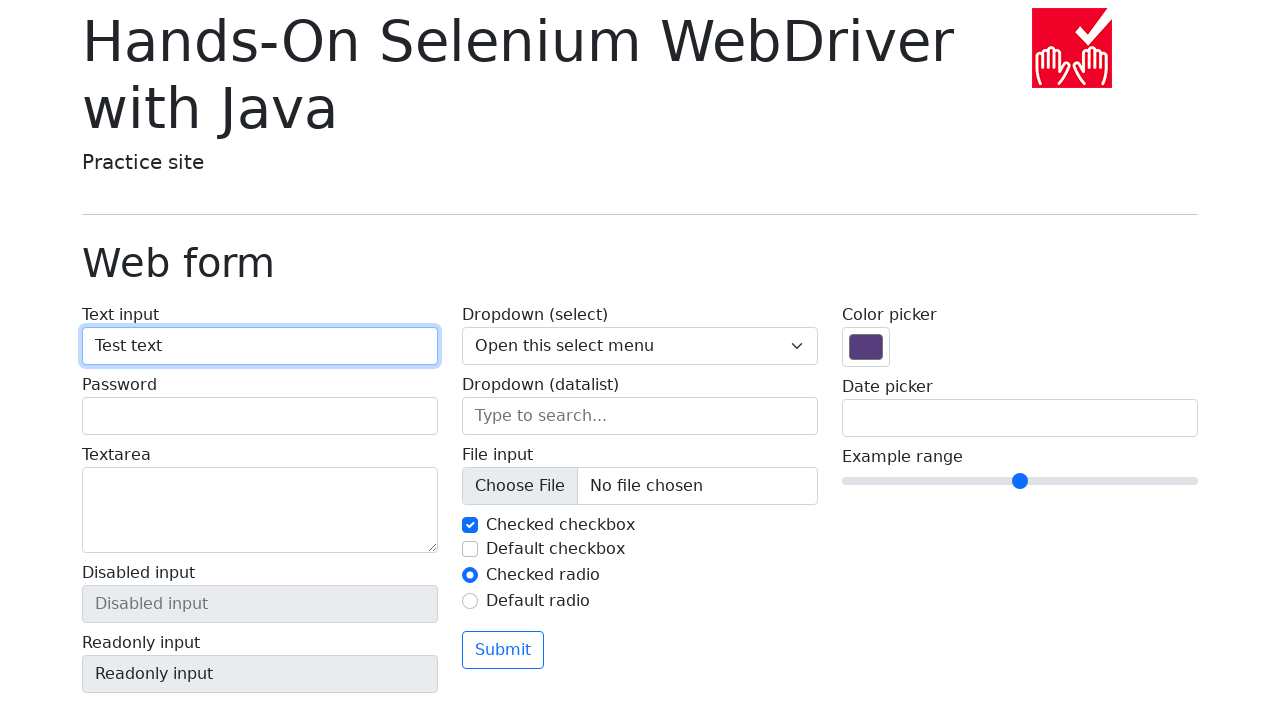

Clicked on password input field at (260, 416) on input[name='my-password']
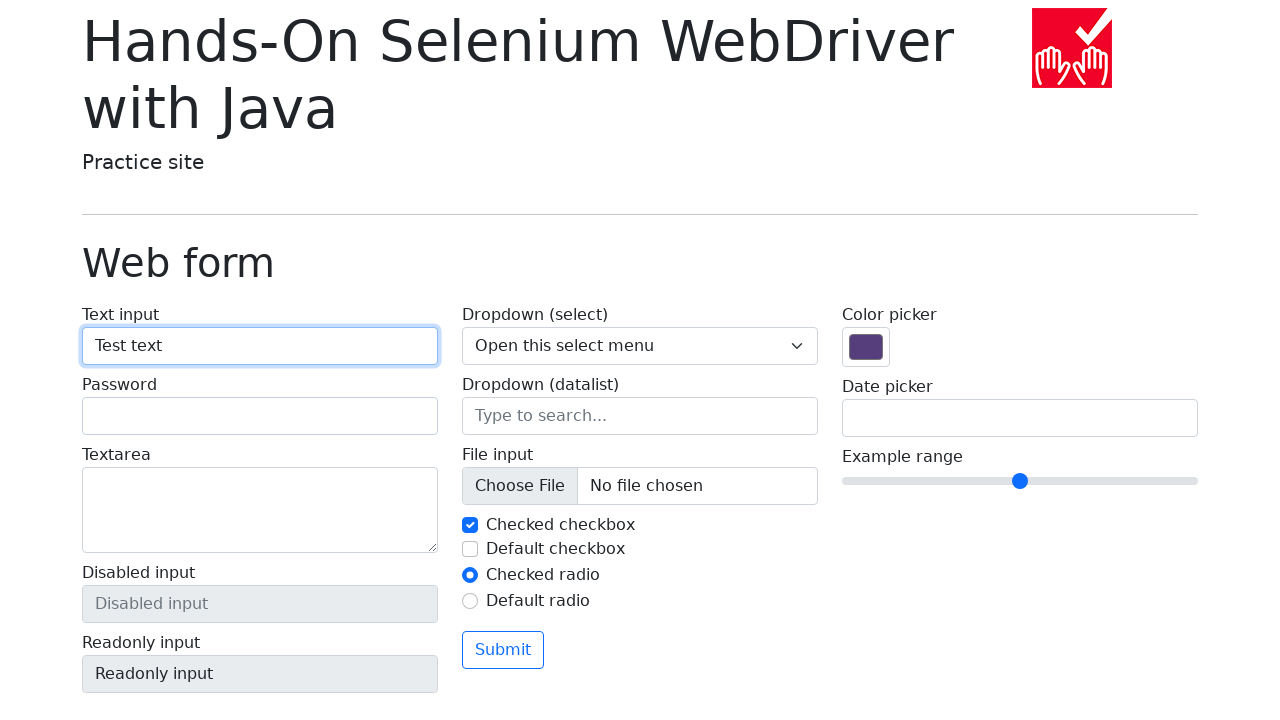

Filled password input field with 'password' on input[name='my-password']
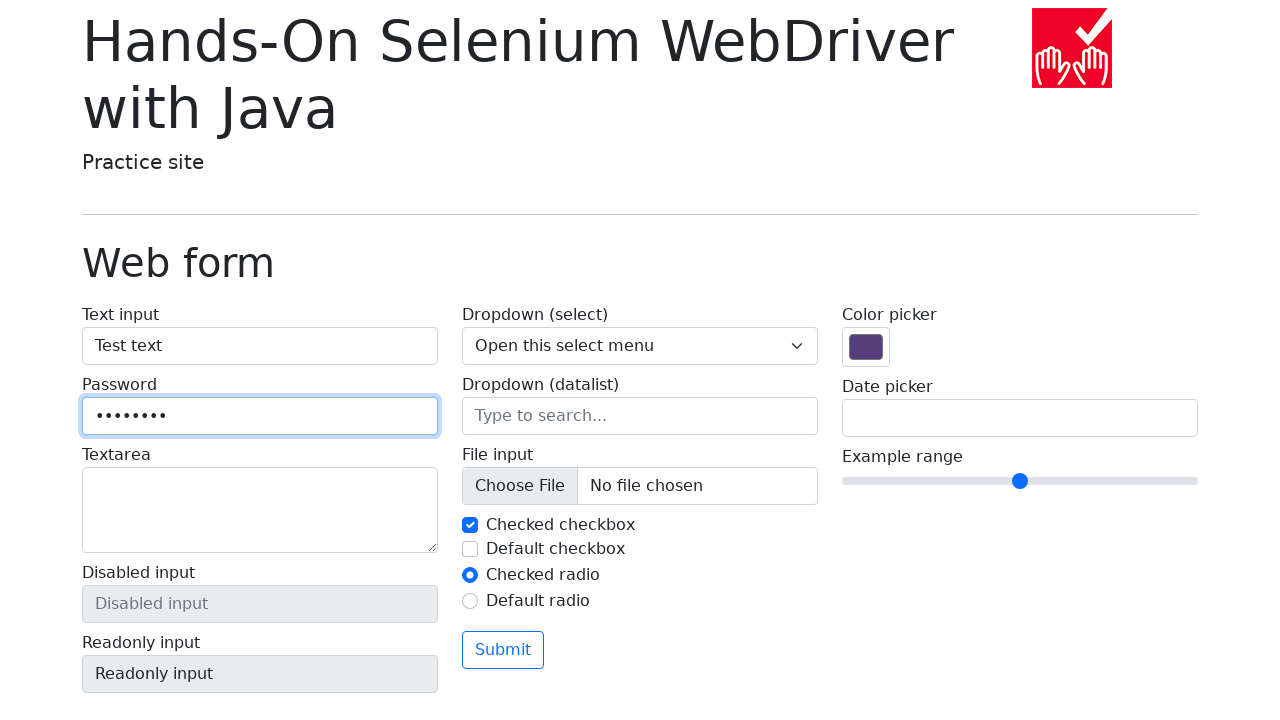

Clicked on textarea field at (260, 510) on textarea[name='my-textarea']
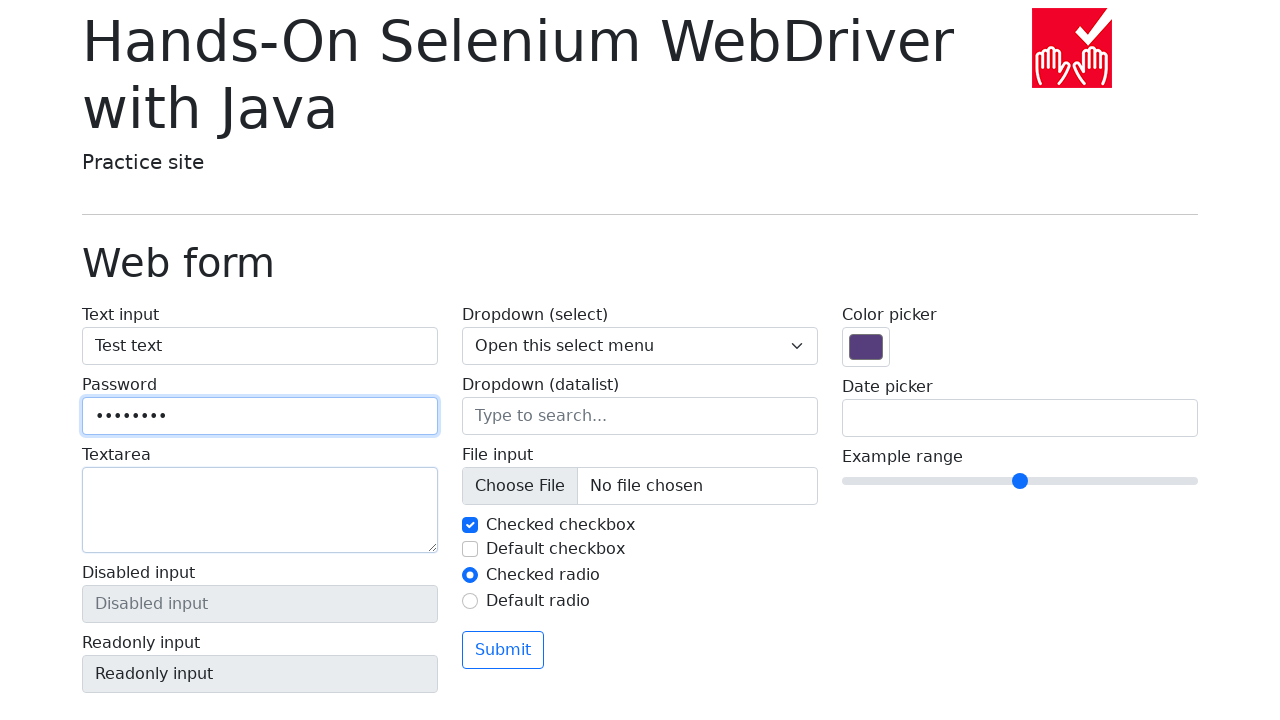

Filled textarea field with Lorem ipsum text on textarea[name='my-textarea']
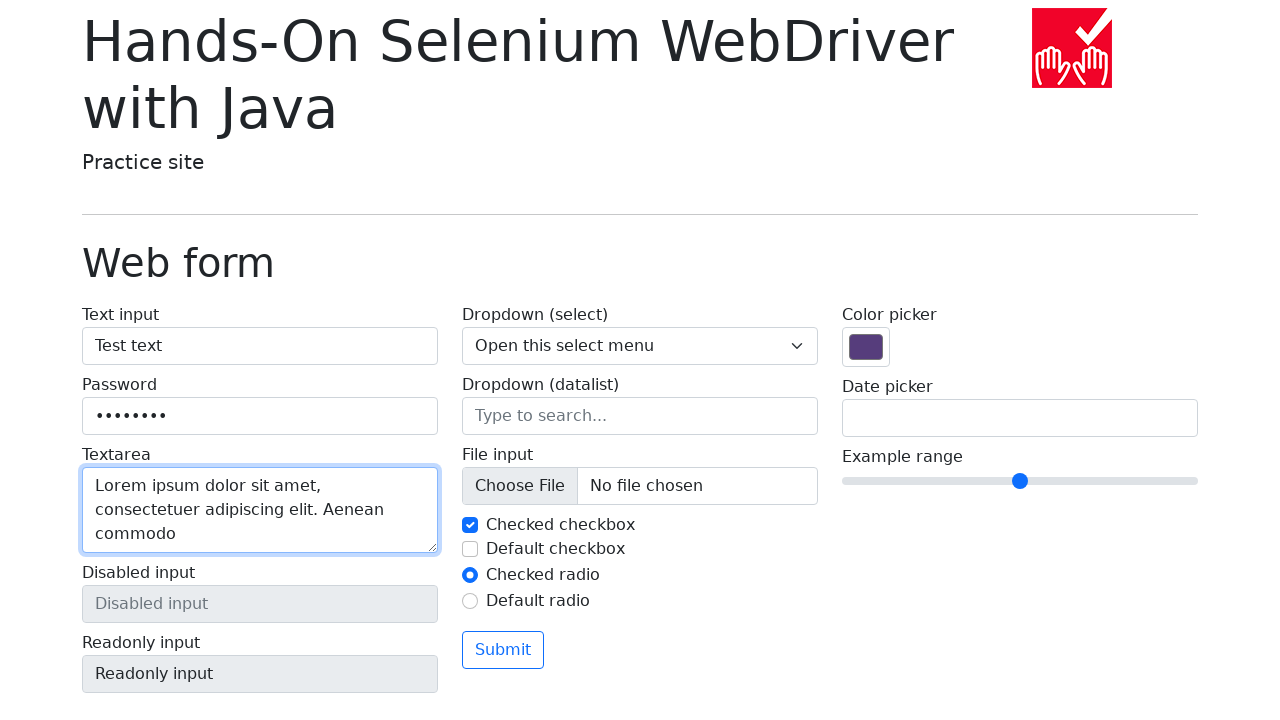

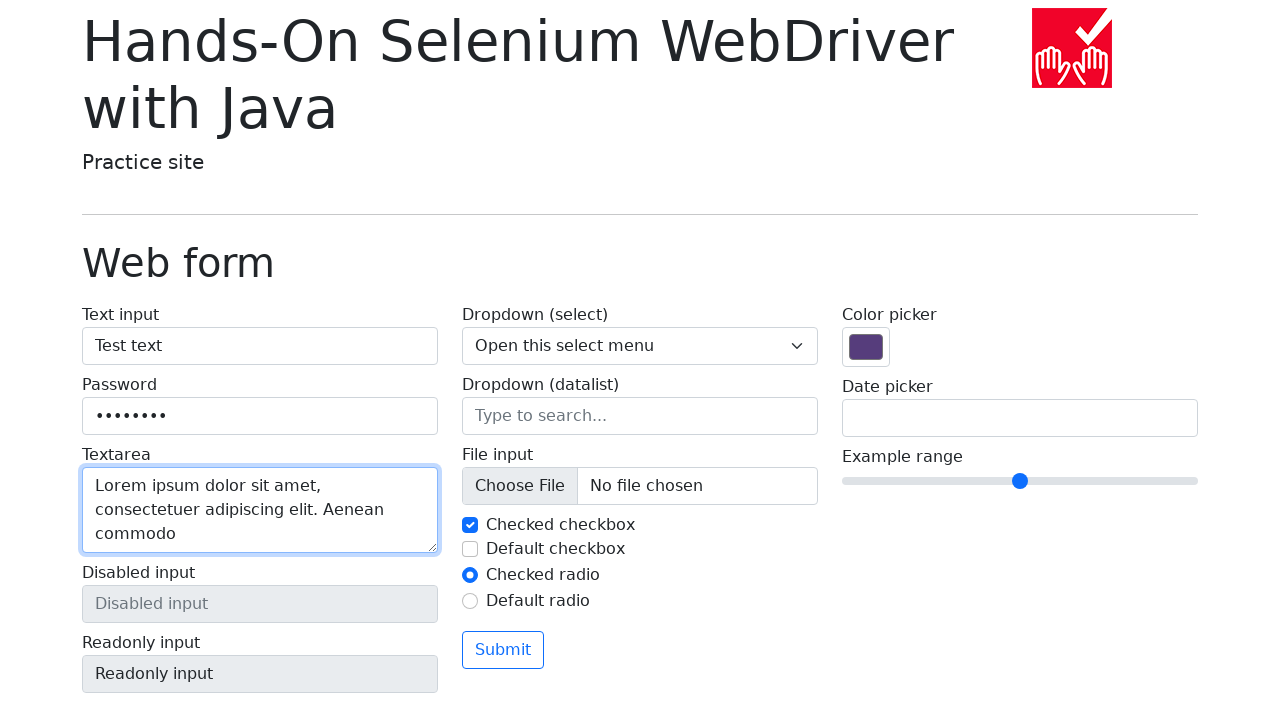